Clicks the "Offerings" navigation button on the PI Works website

Starting URL: https://piworks.net/

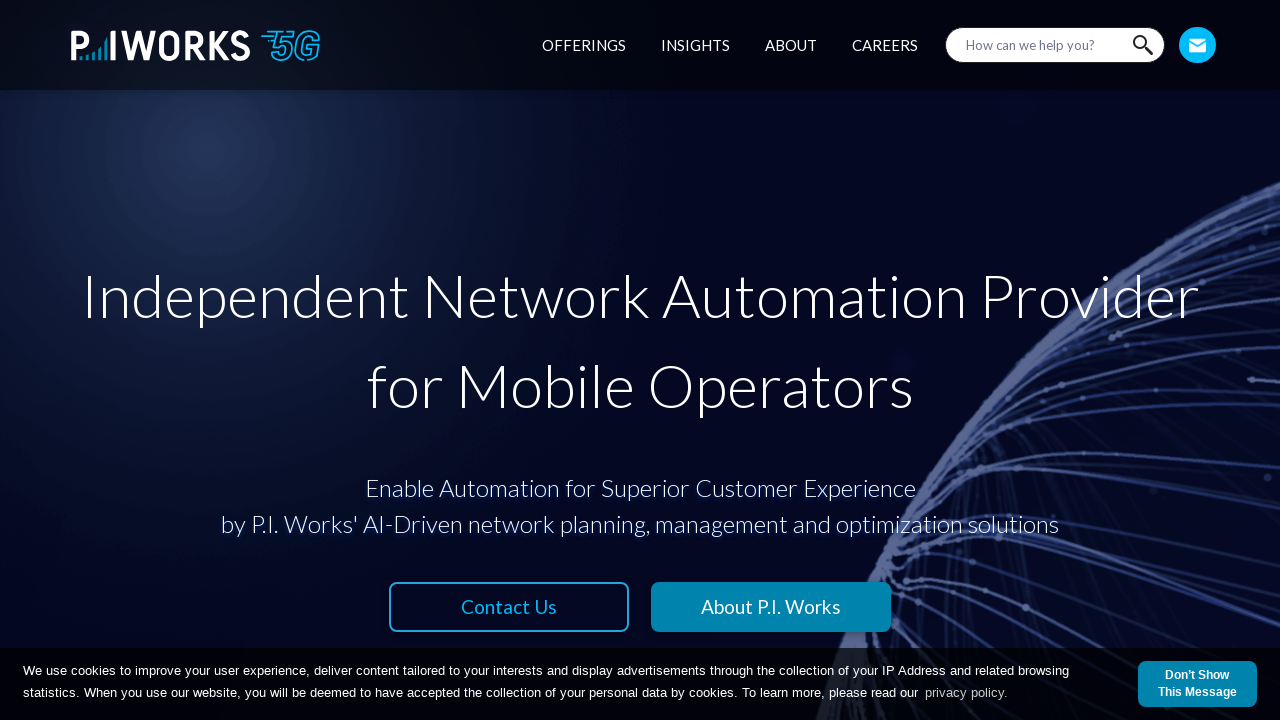

Offerings navigation button loaded
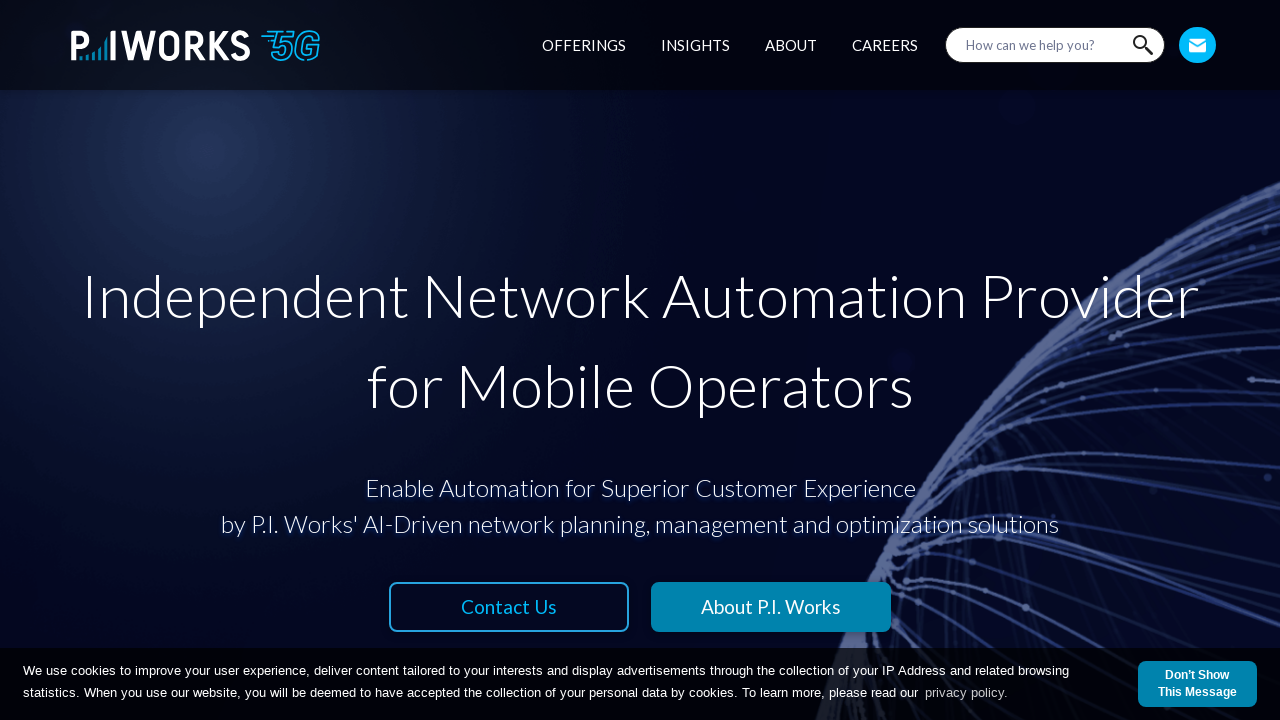

Clicked Offerings navigation button at (584, 45) on xpath=//*[@id='root']/header/div/div/div/nav/div[4]/ul/li[1]/a
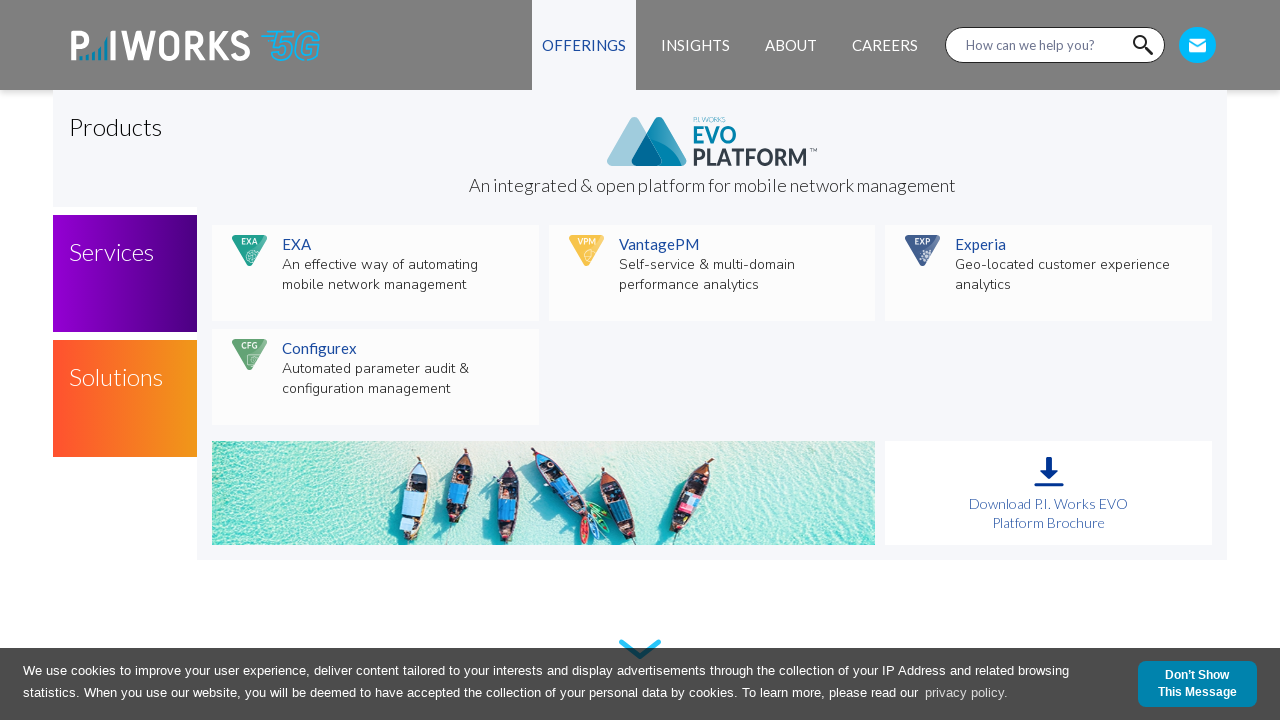

Waited 2 seconds for page to load
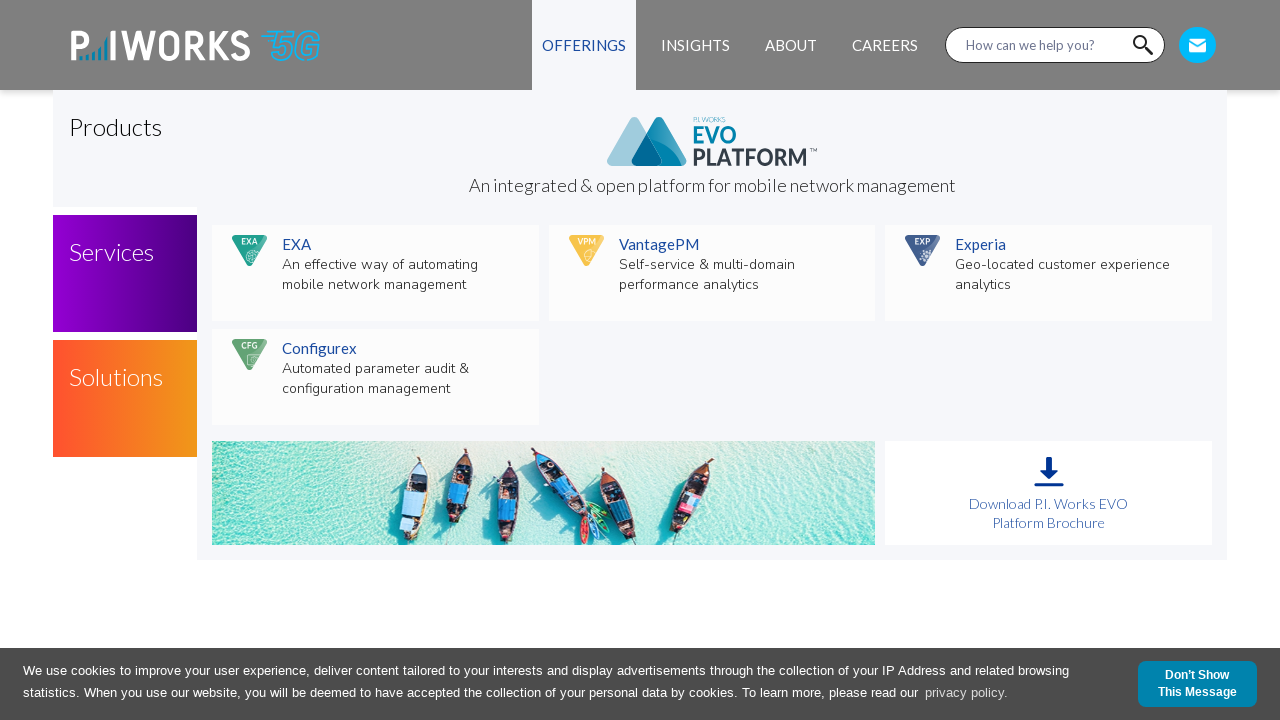

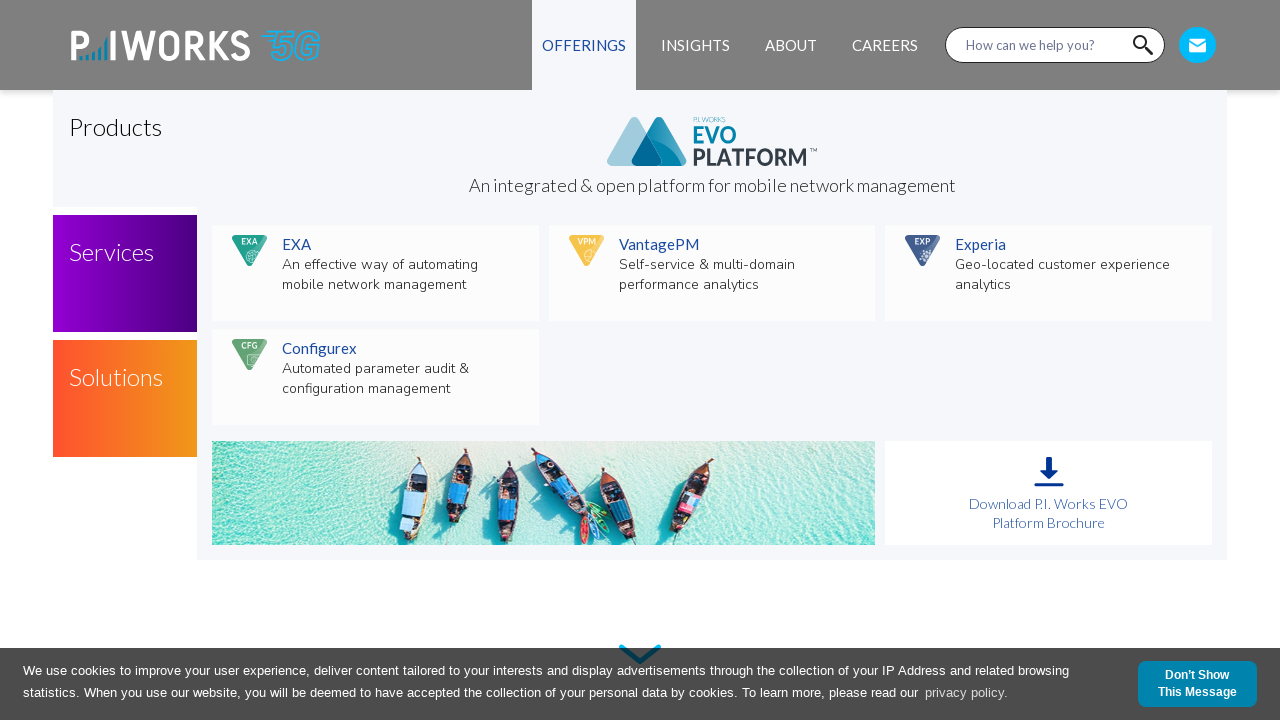